Tests dynamic loading using a helper method to click start button and wait for "Hello World!" text

Starting URL: https://automationfc.github.io/dynamic-loading/

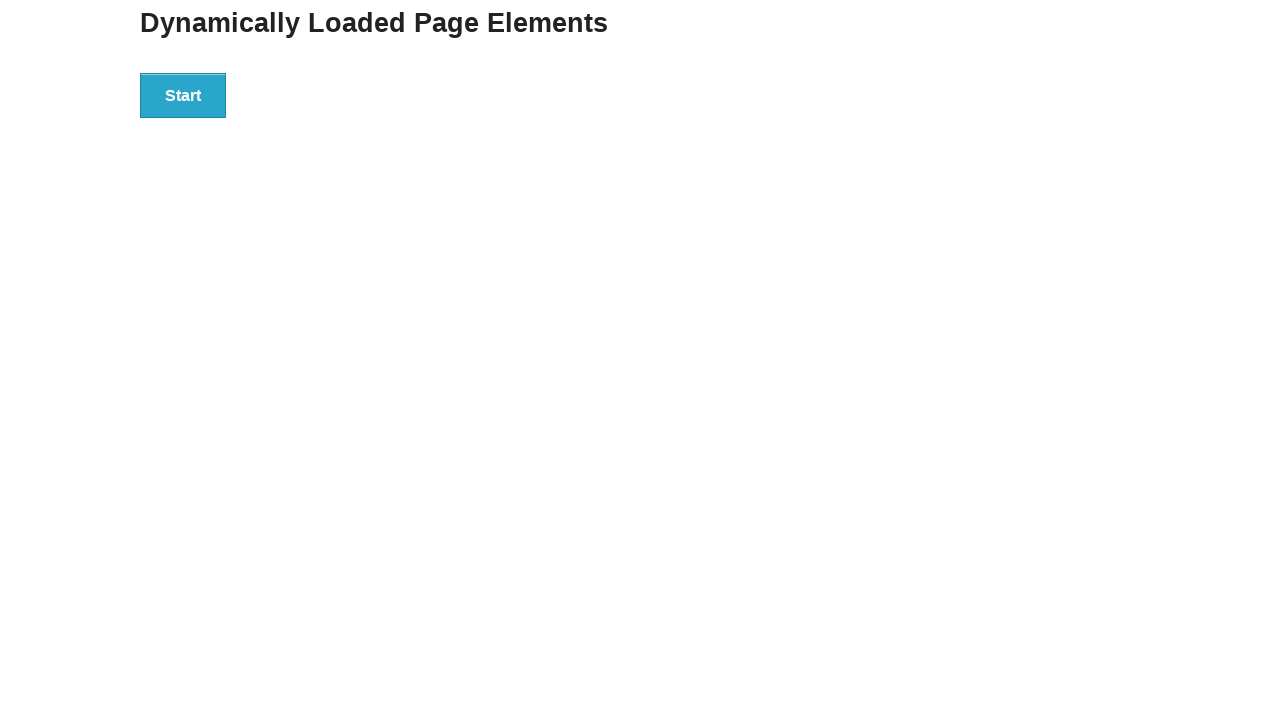

Clicked the start button to initiate dynamic loading at (183, 95) on div#start>button
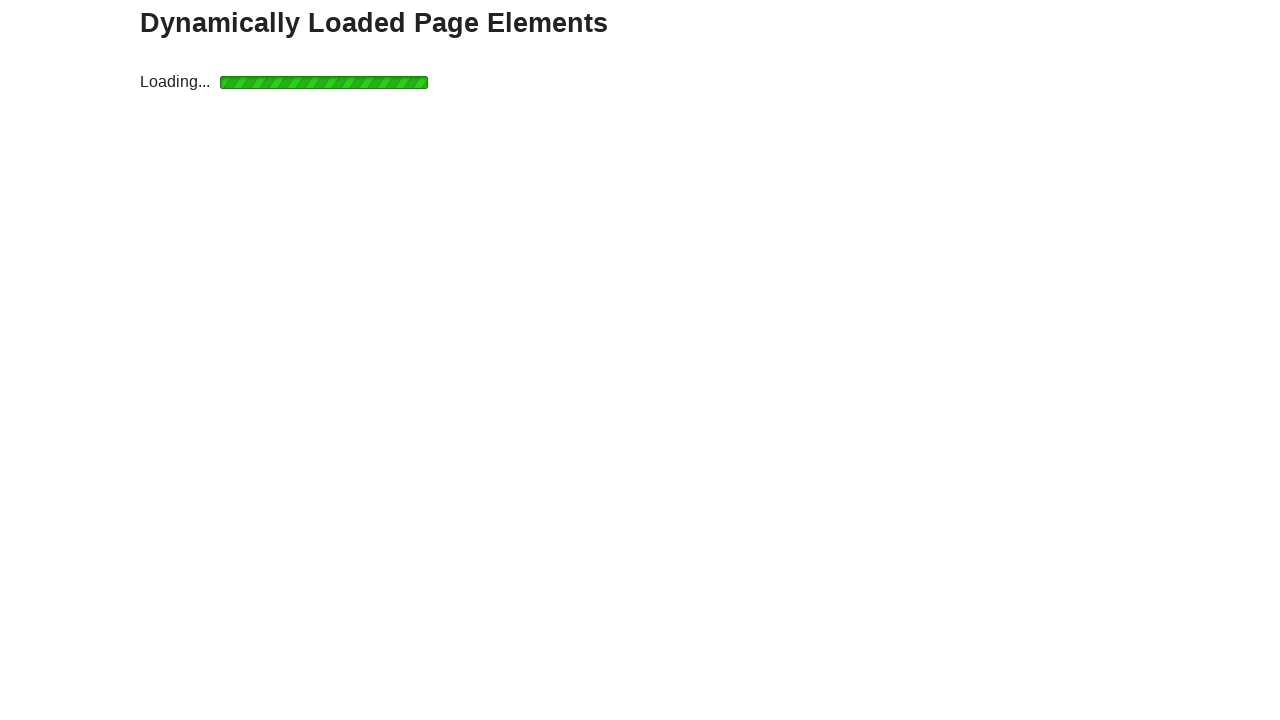

Waited for 'Hello World!' text element to become visible
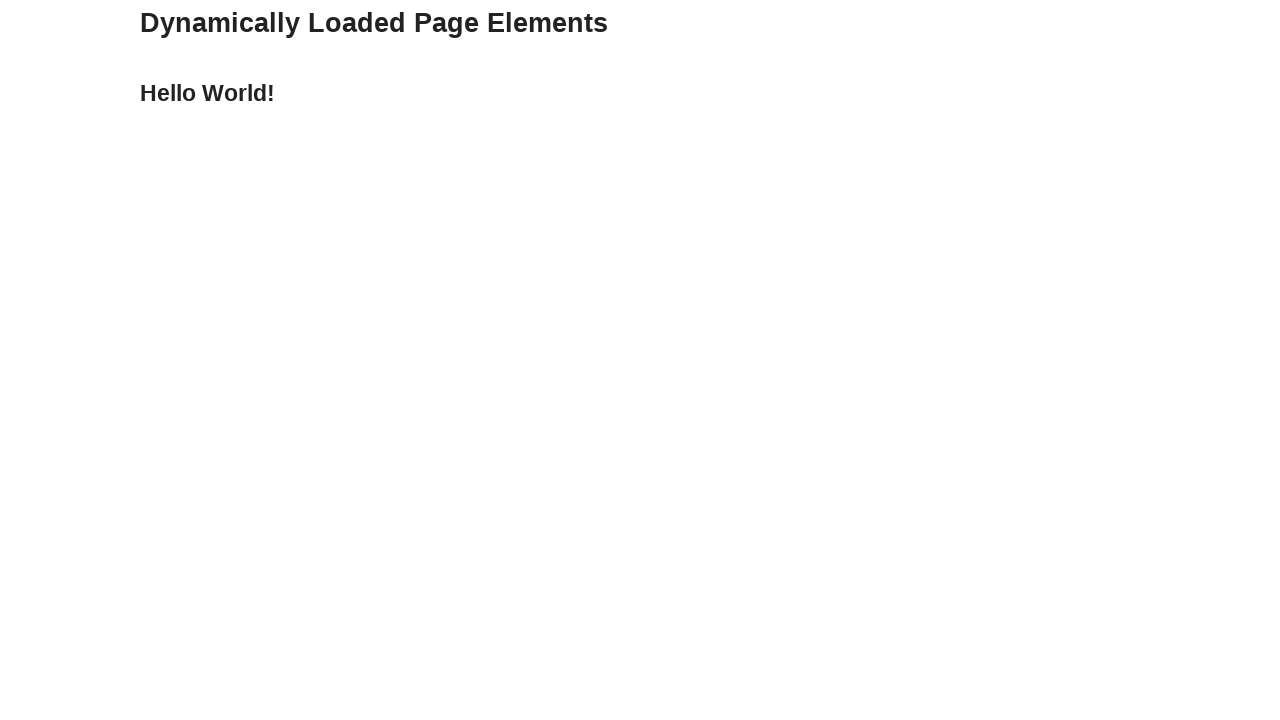

Retrieved text content from the finish element
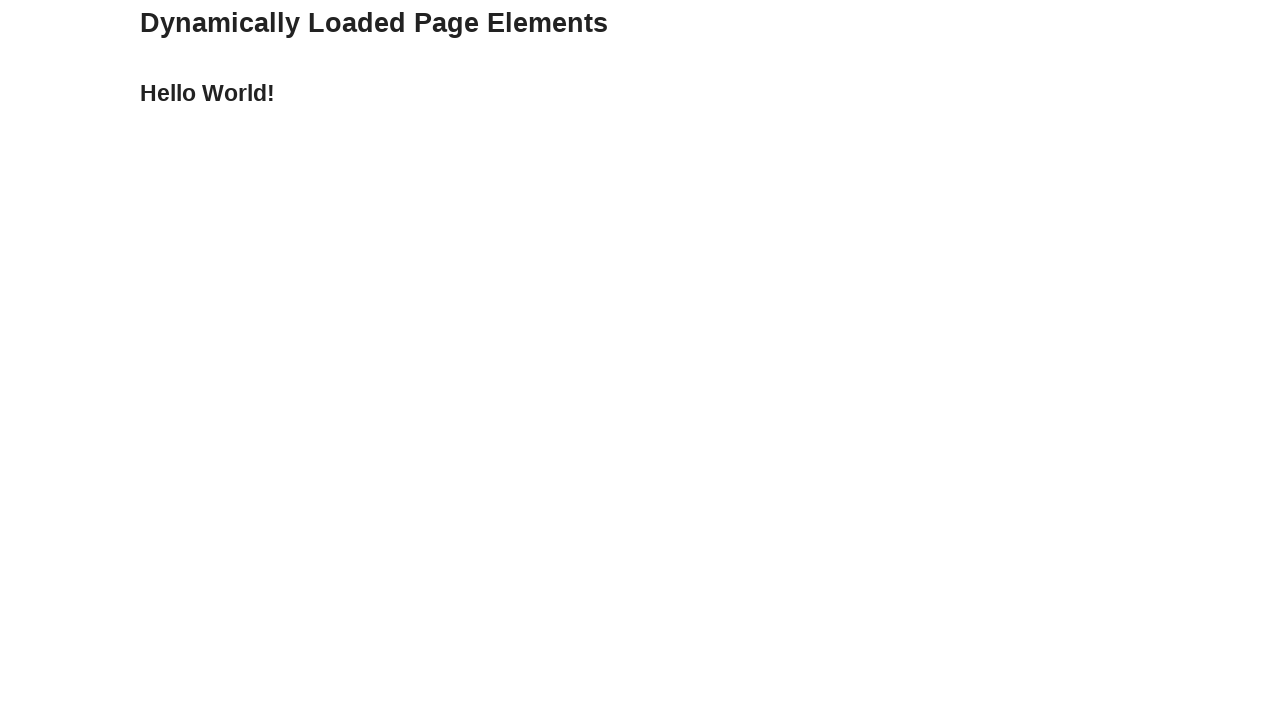

Verified that text content equals 'Hello World!'
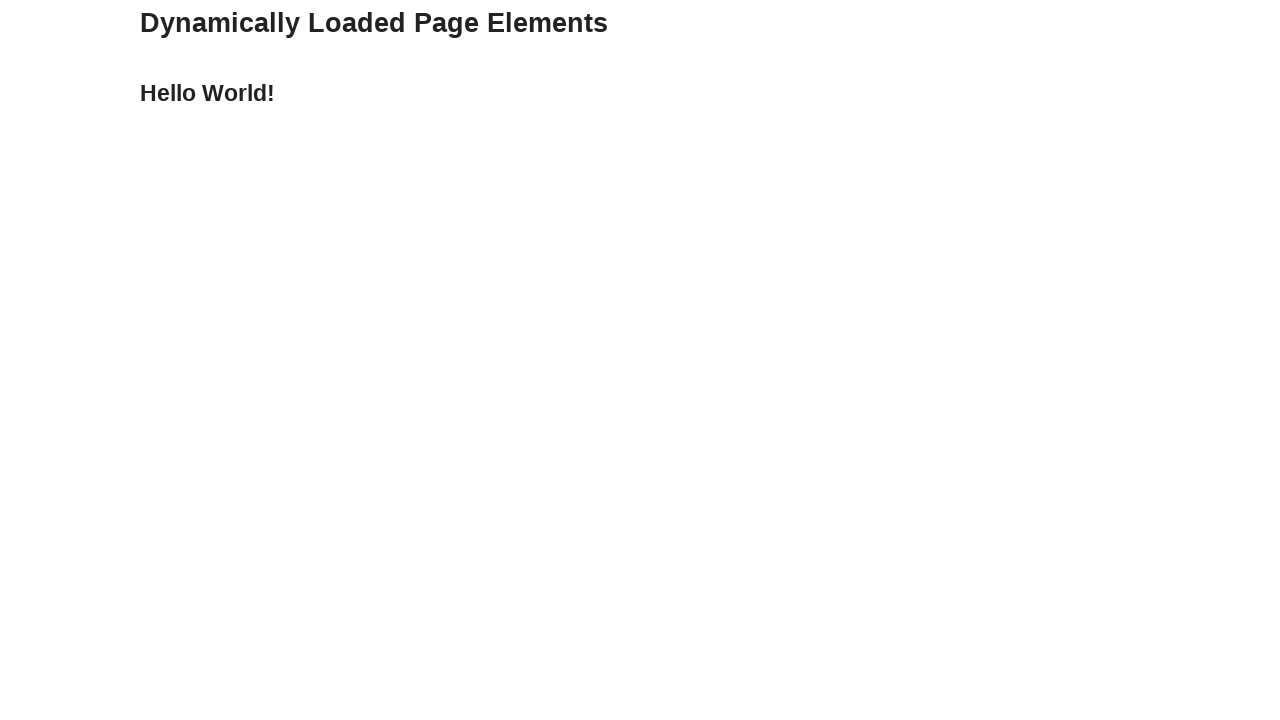

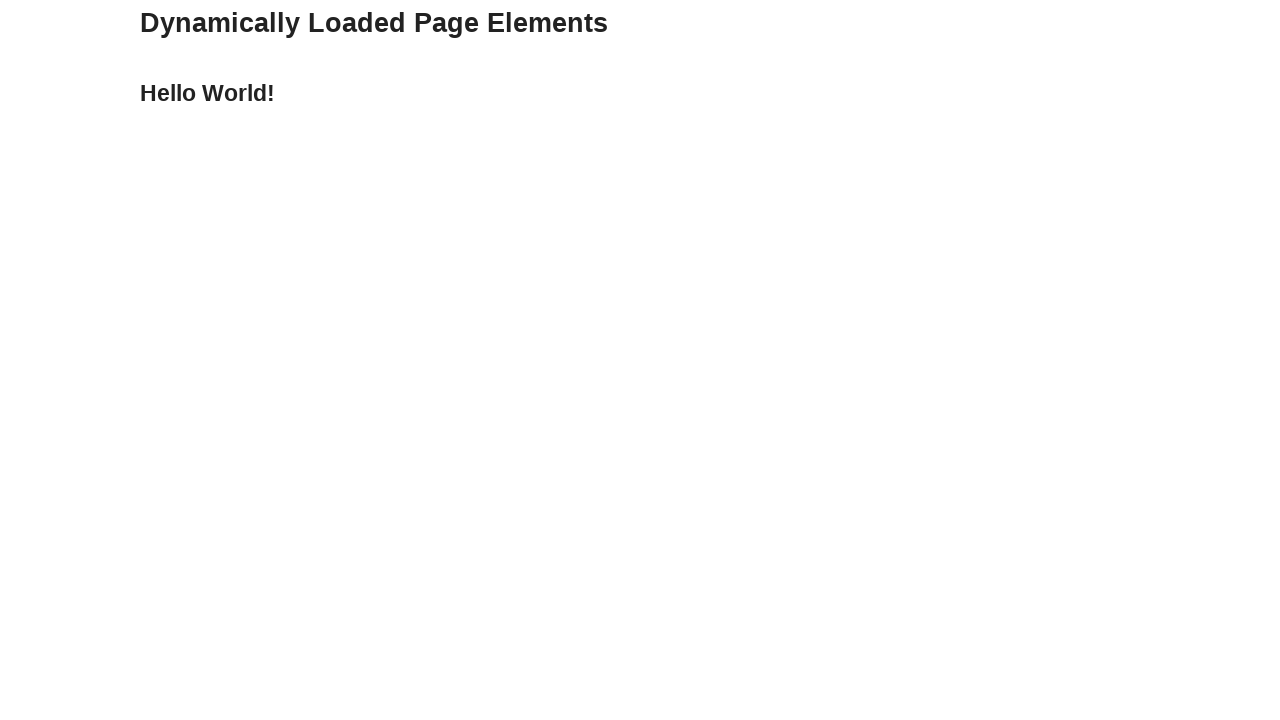